Tests keyboard key press functionality by sending special key combinations to an input field

Starting URL: https://the-internet.herokuapp.com/key_presses

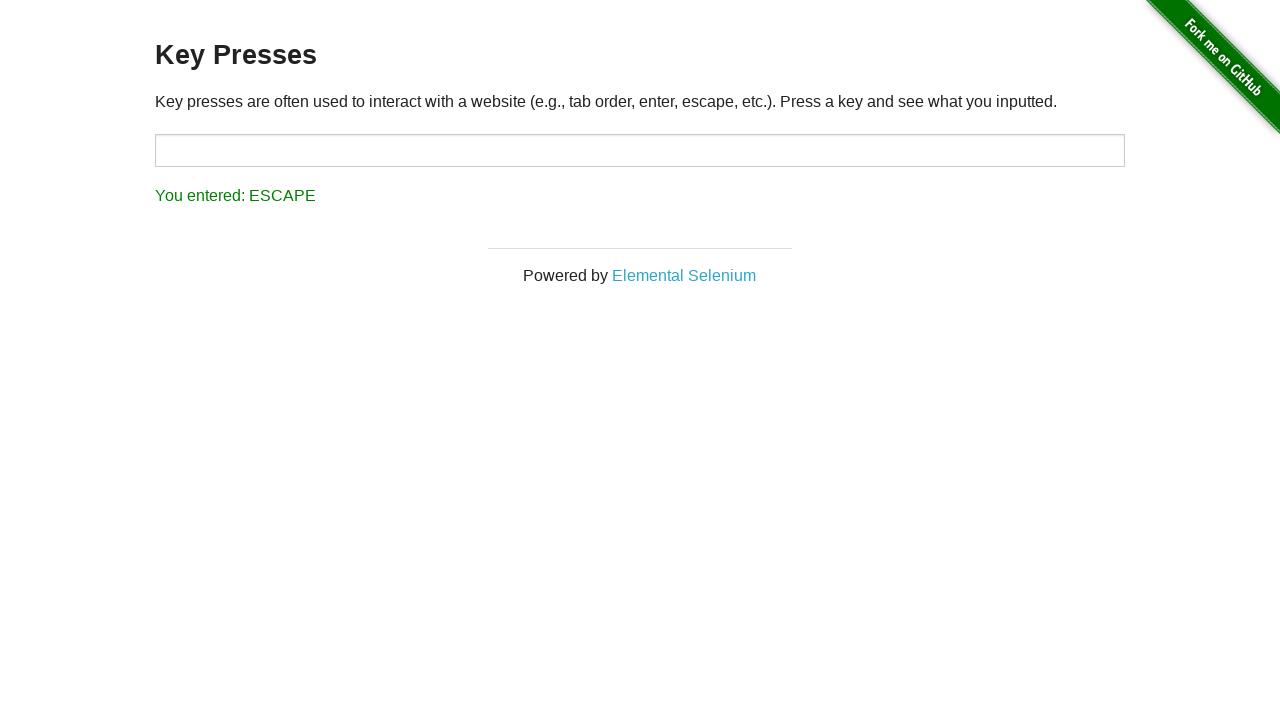

Pressed Control+Enter key combination in the target input field on input#target
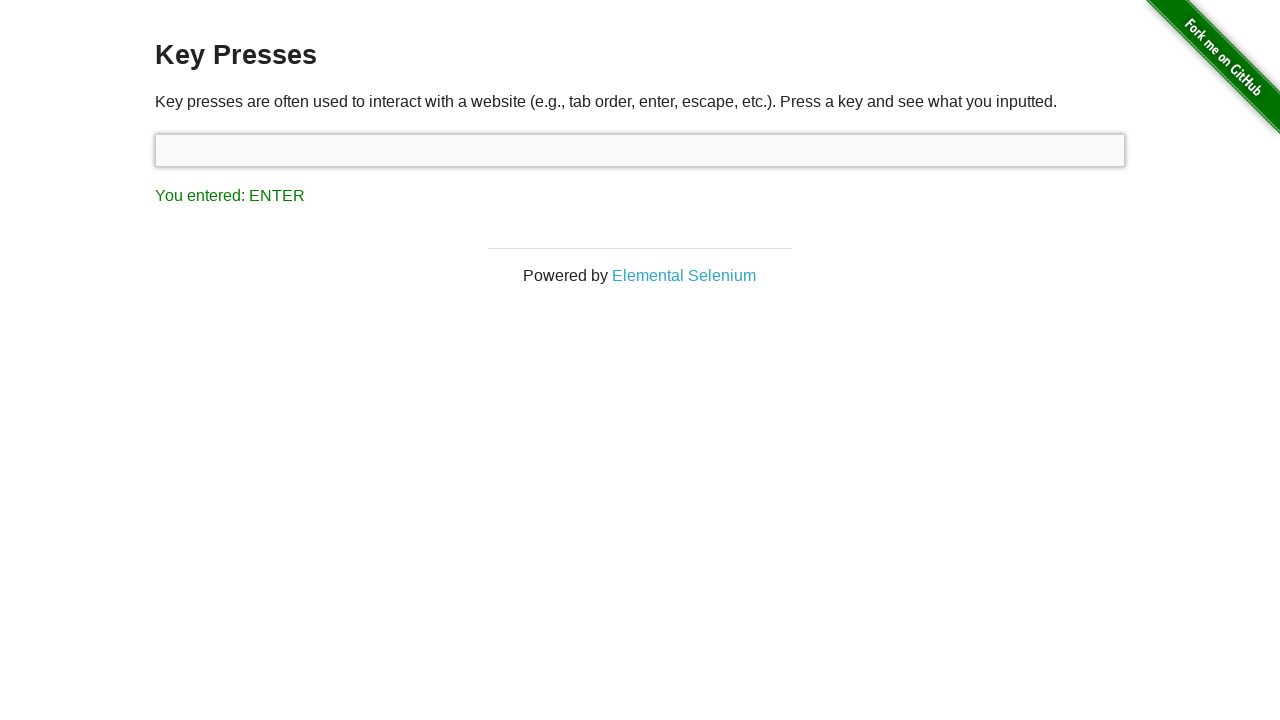

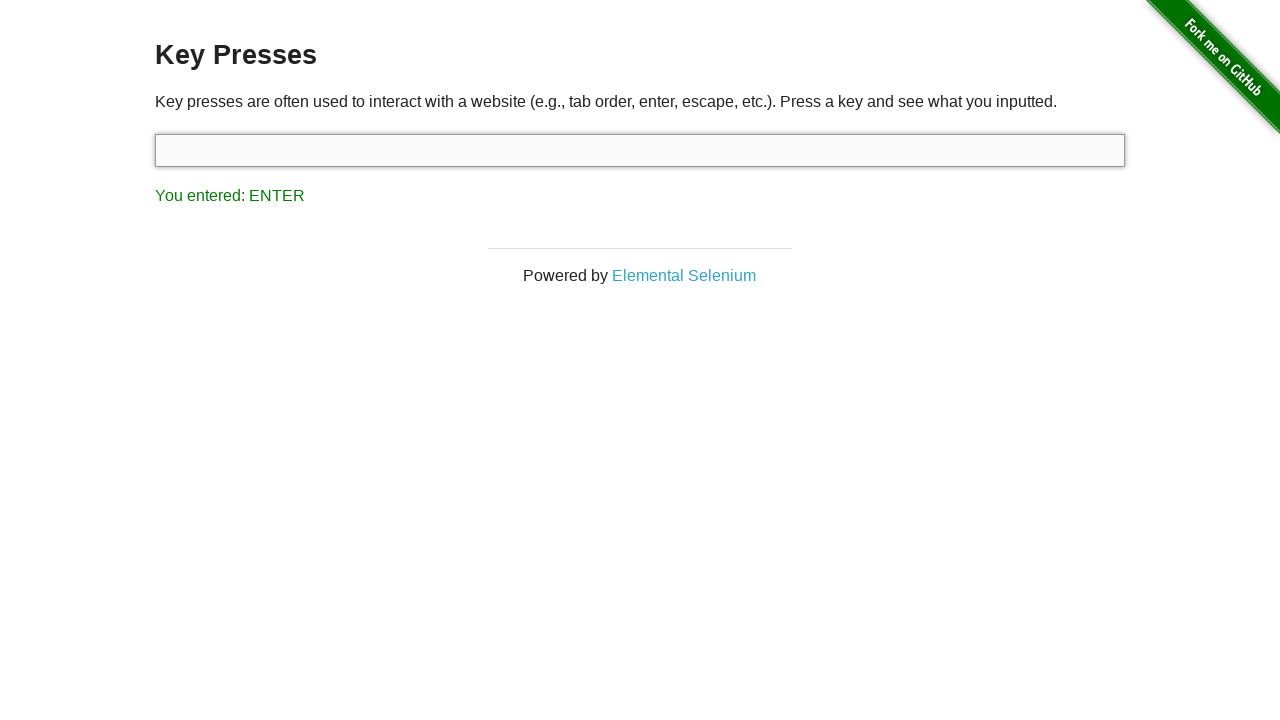